Navigates to cognextech.com and hovers over the "IT Course" menu link to trigger a dropdown or submenu interaction.

Starting URL: http://cognextech.com/

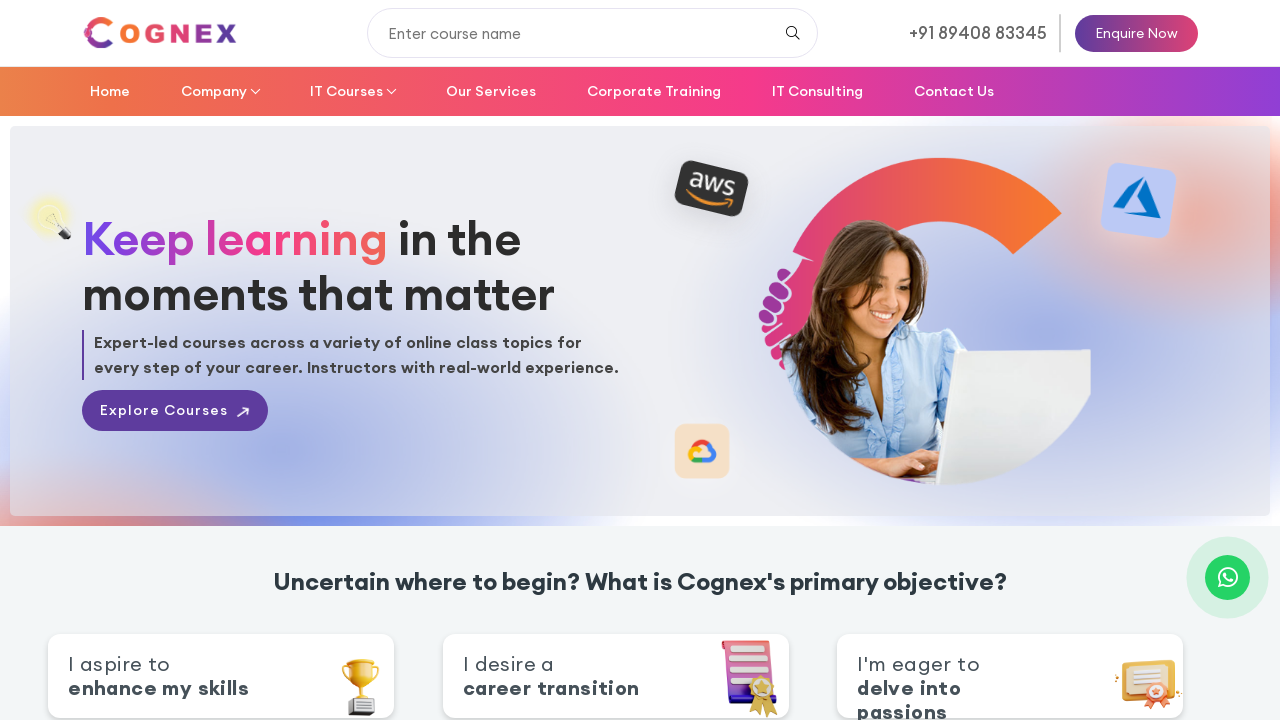

Navigated to cognextech.com
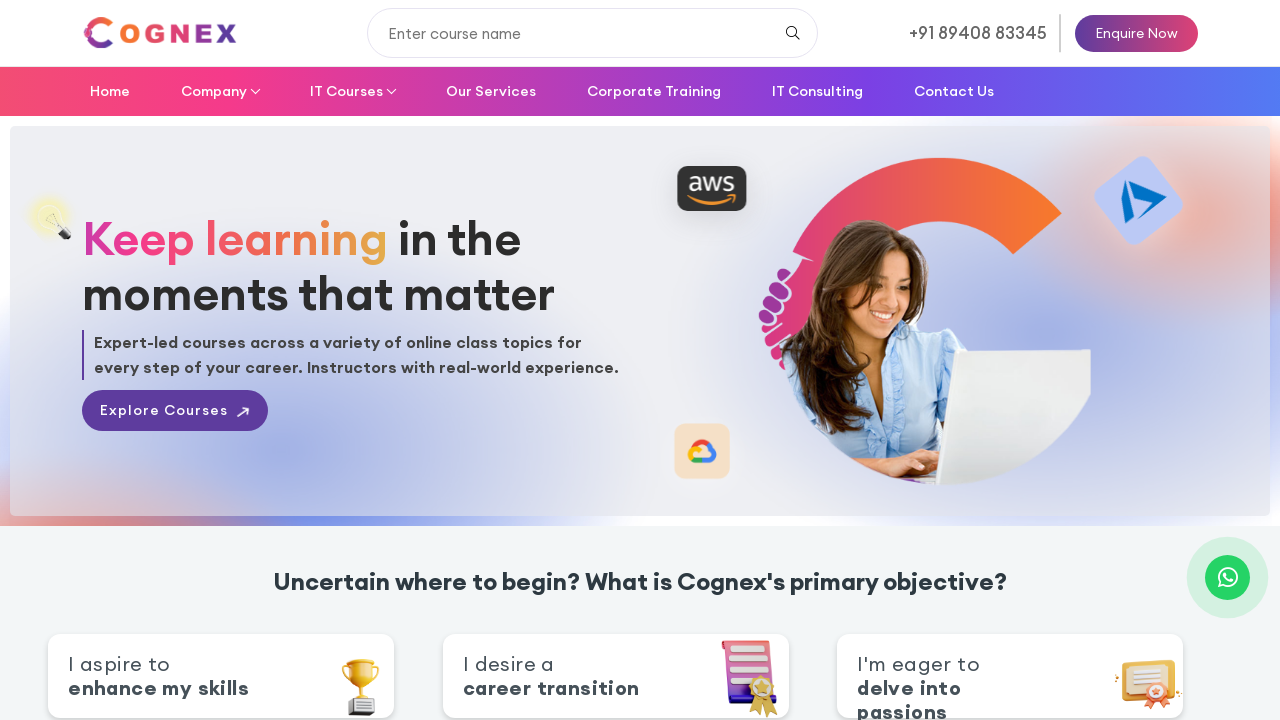

Hovered over 'IT Course' menu link at (352, 91) on a:has-text('IT Course')
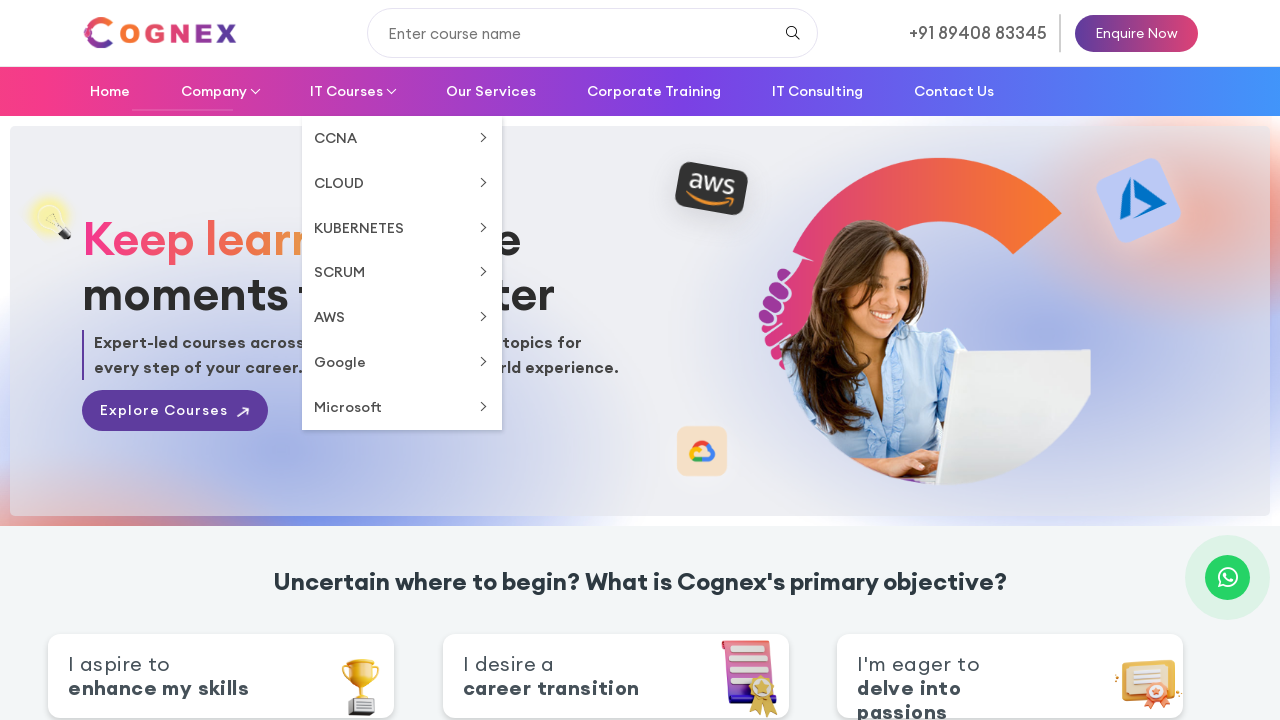

Waited 500ms for hover effects to appear
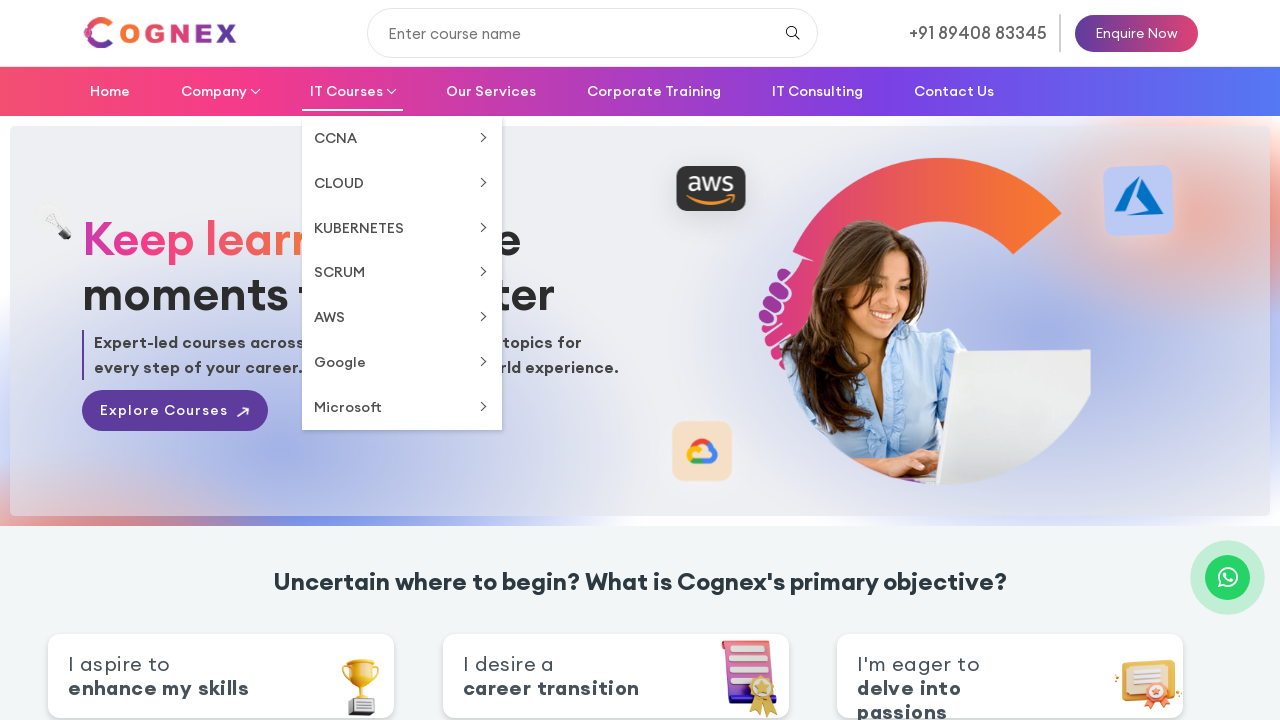

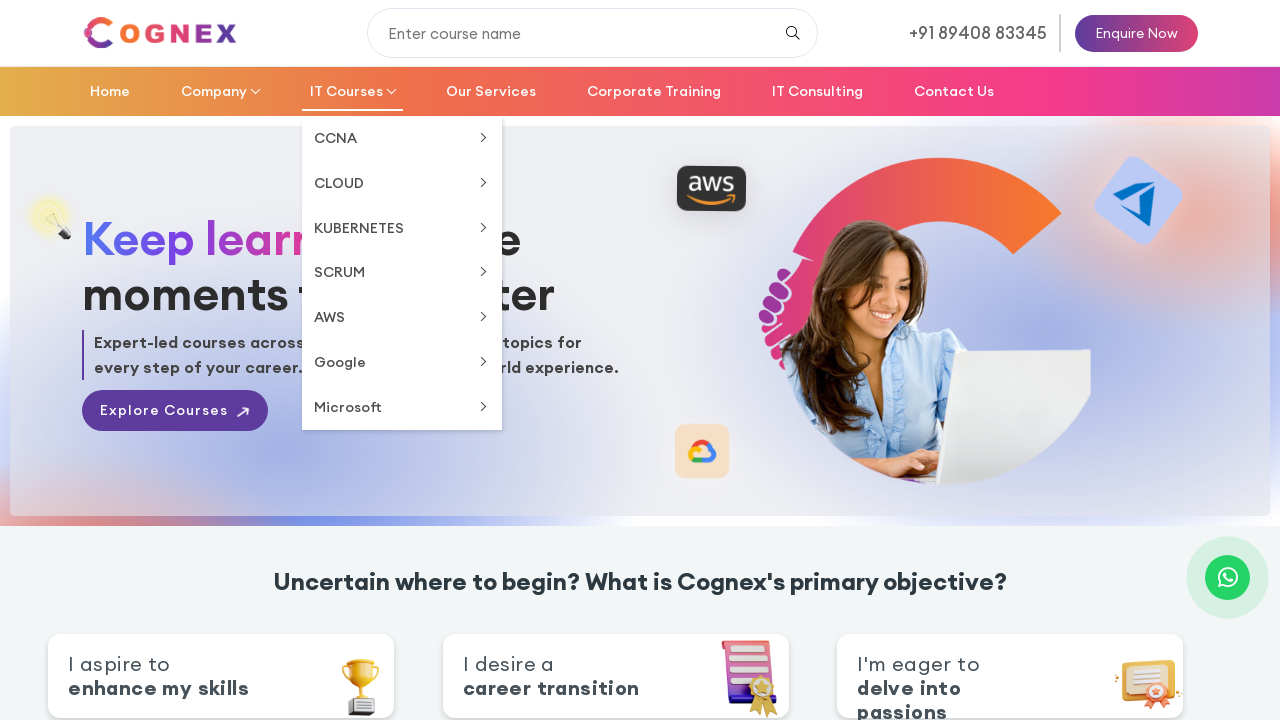